Tests form interactions on a Selenium practice page by clicking a gender radio button and selecting various options from state and city dropdown menus using different selection methods (by index, value, and visible text).

Starting URL: https://www.tutorialspoint.com/selenium/practice/selenium_automation_practice.php

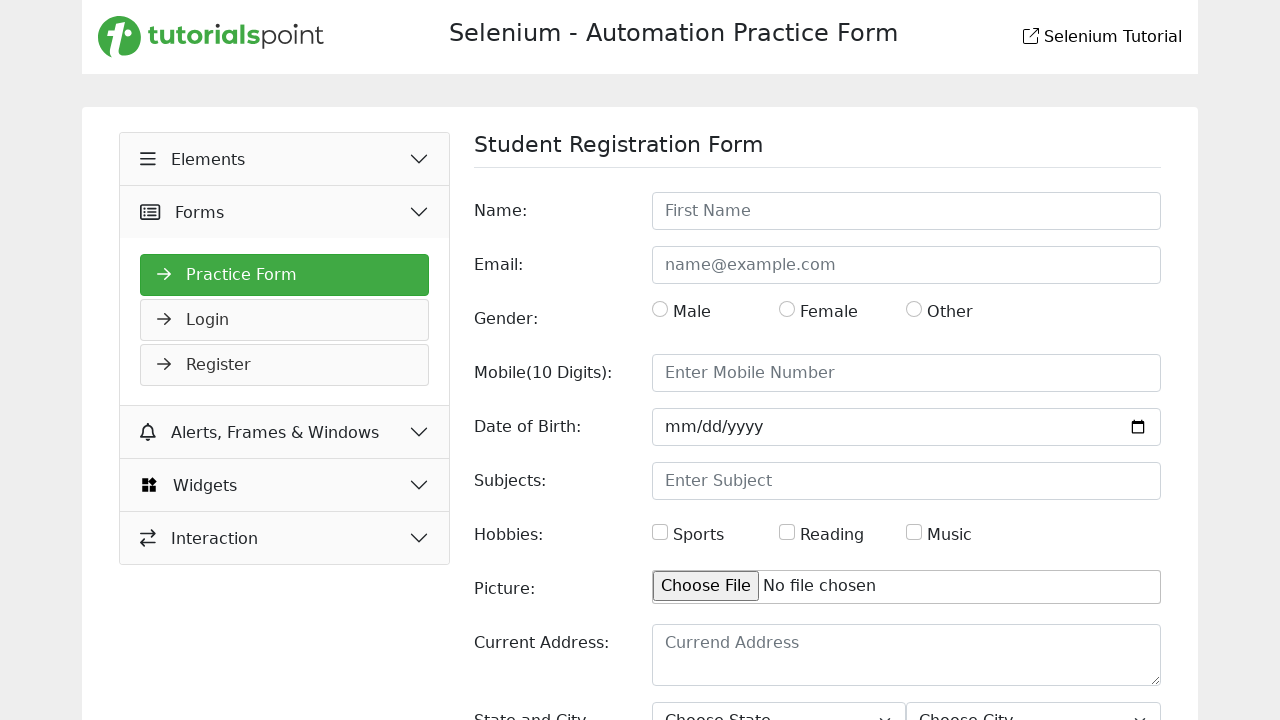

Clicked gender radio button at (660, 309) on #gender
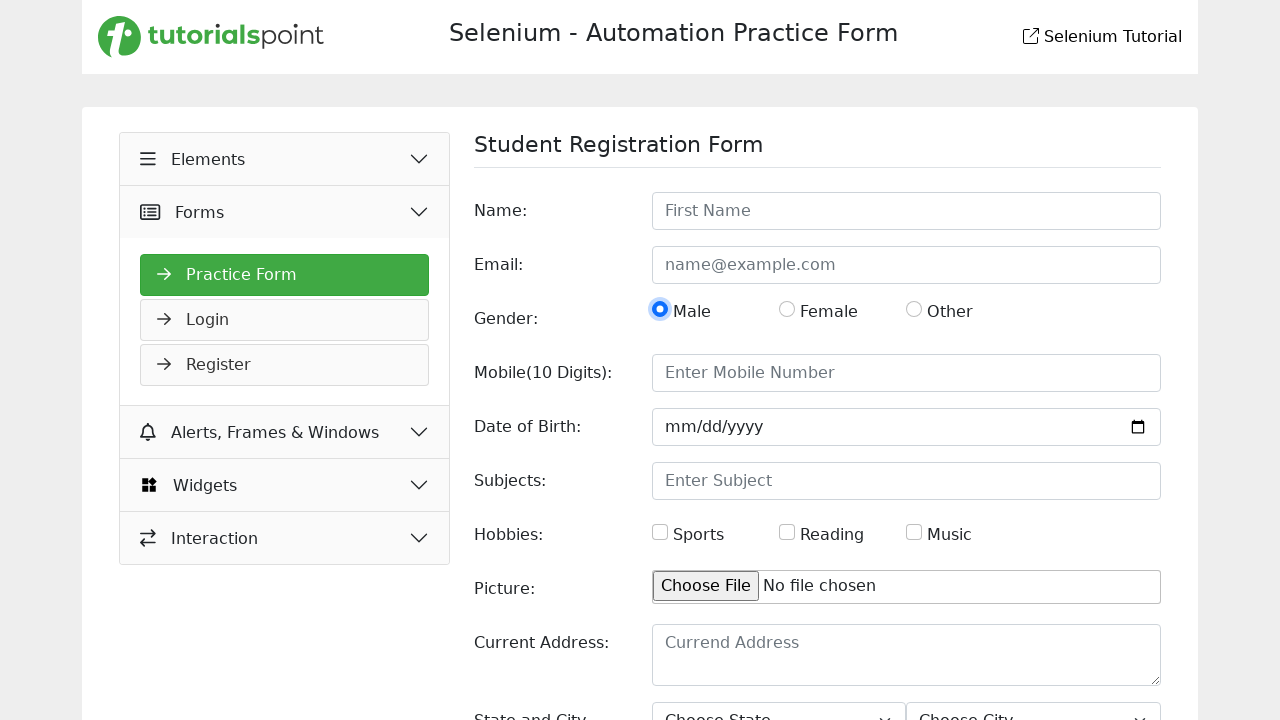

Selected state dropdown option by index 4 on #state
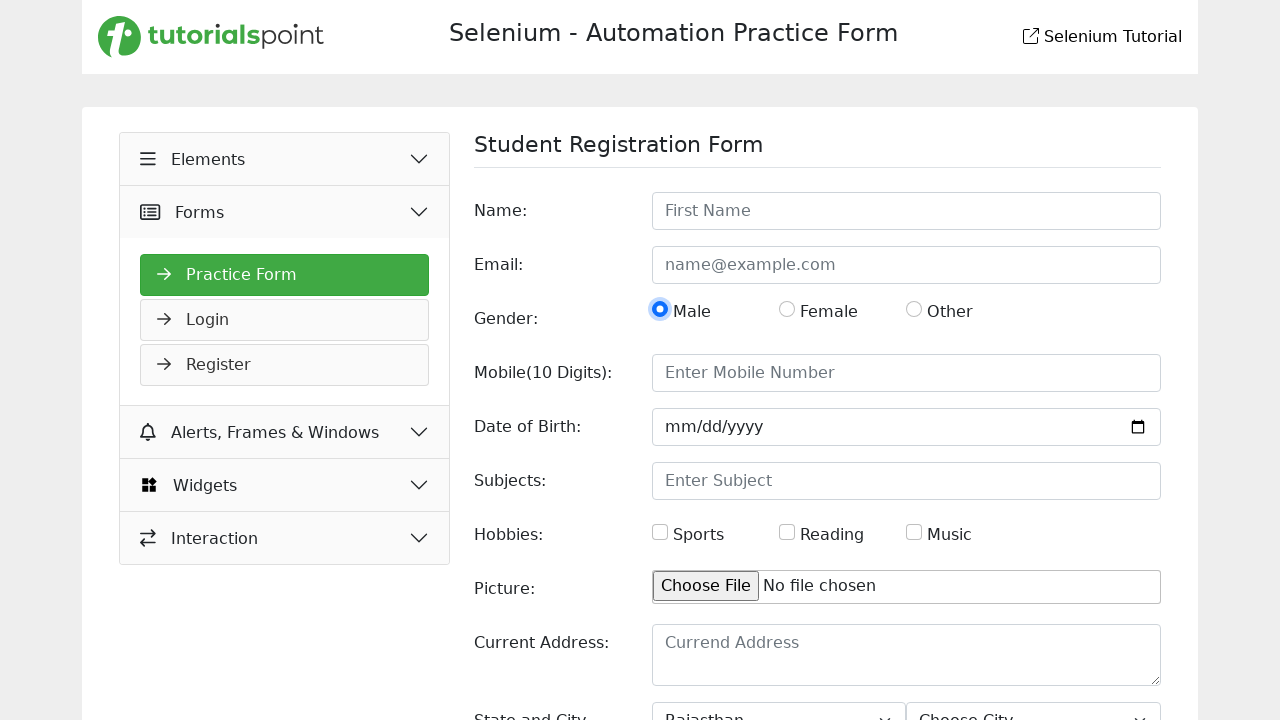

Selected state dropdown option by value 'NCR' on #state
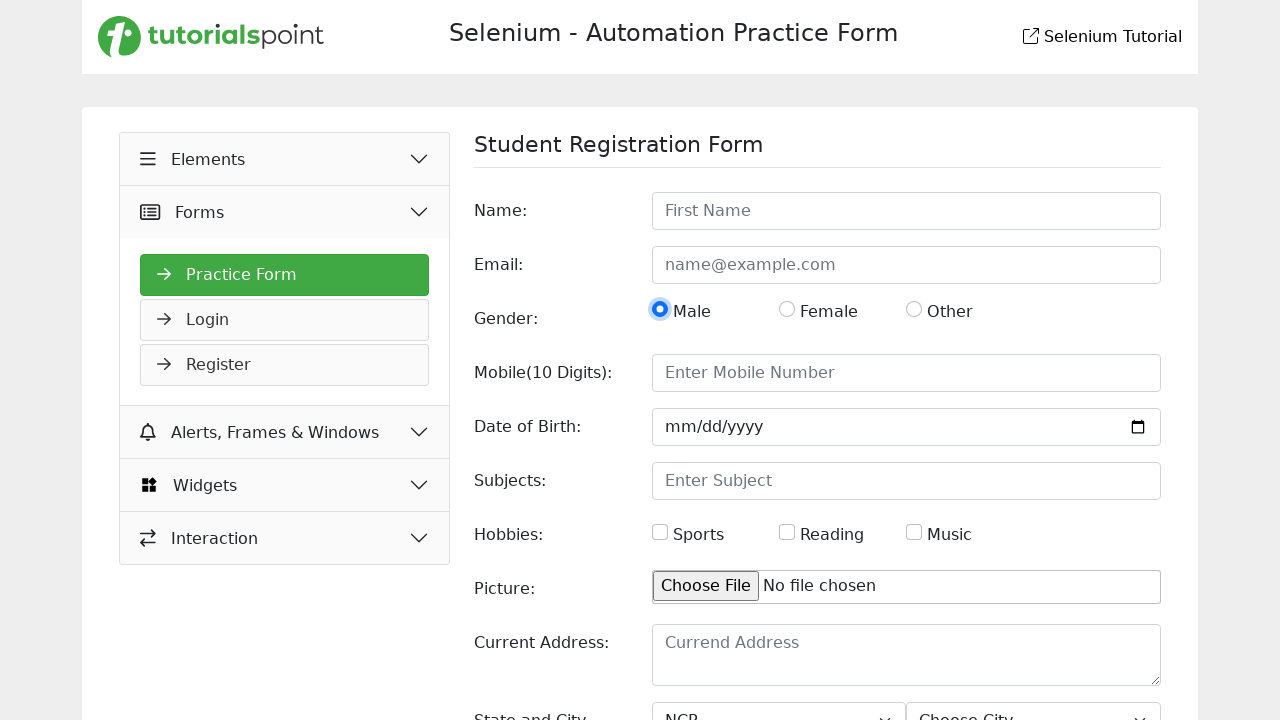

Selected state dropdown option by visible text 'Uttar Pradesh' on #state
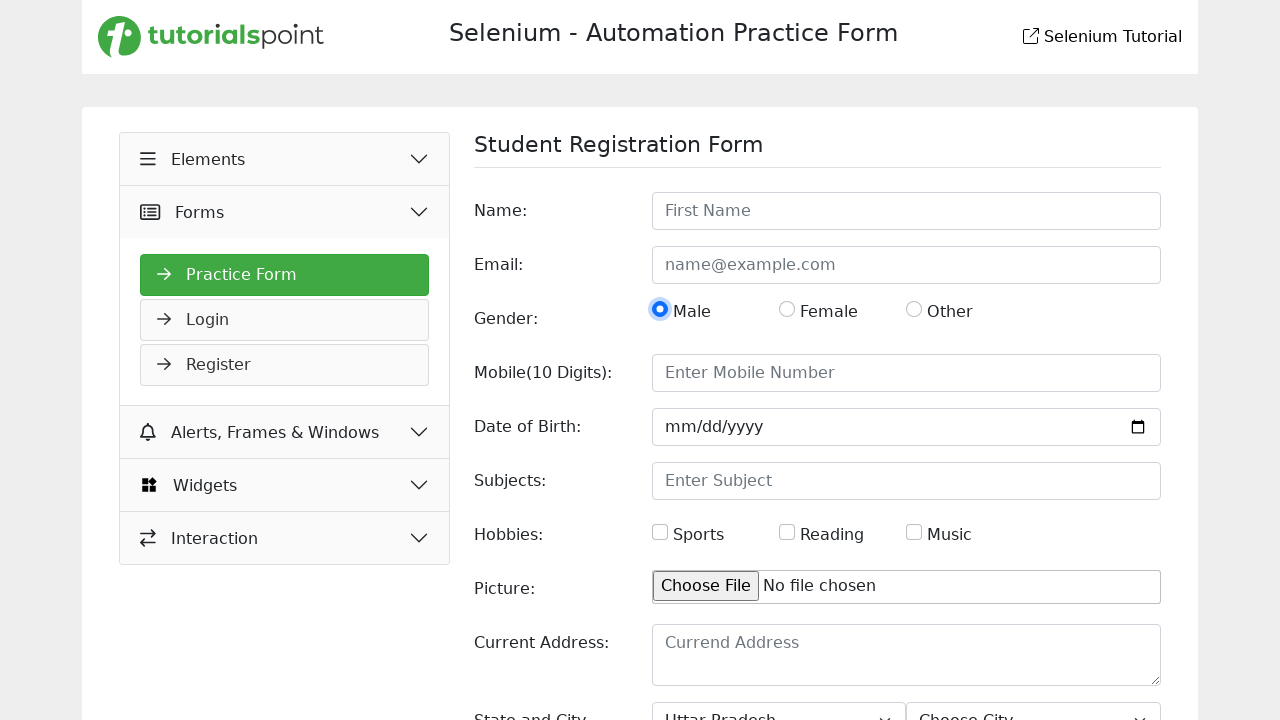

Selected city dropdown option by value 'Lucknow' on #city
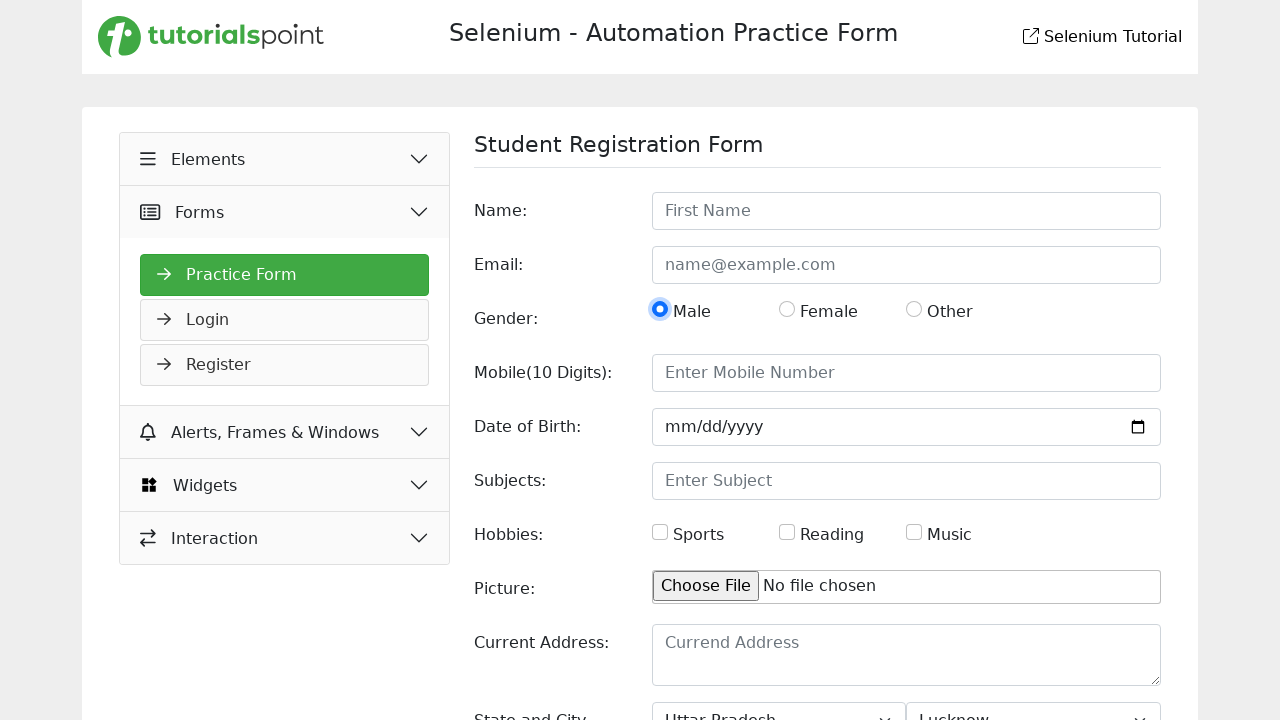

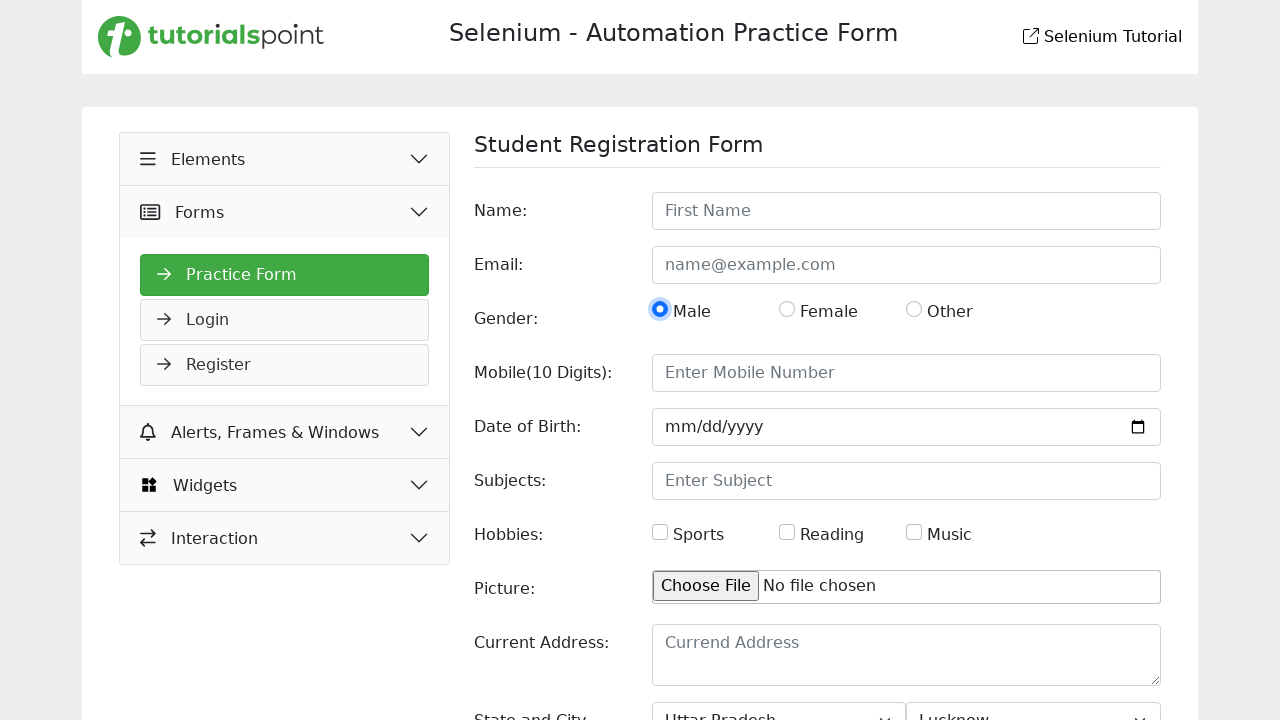